Tests filtering to display only active (non-completed) items

Starting URL: https://demo.playwright.dev/todomvc

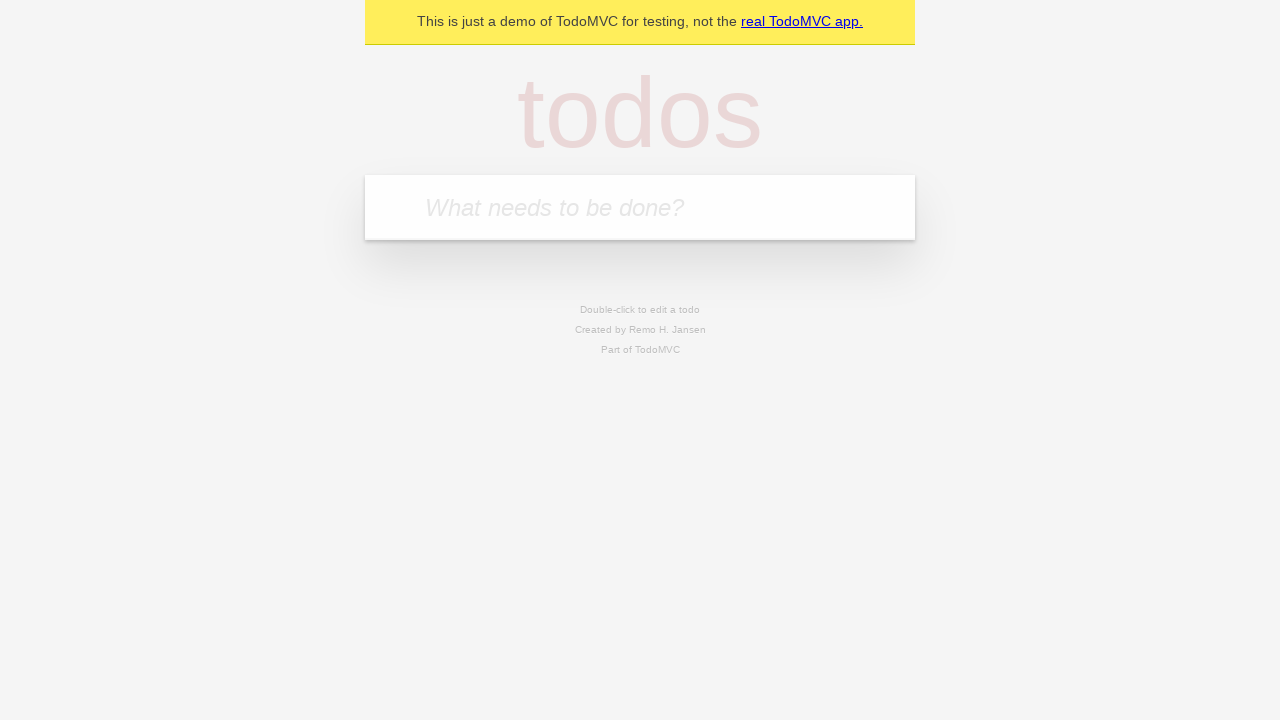

Filled todo input with 'buy some cheese' on internal:attr=[placeholder="What needs to be done?"i]
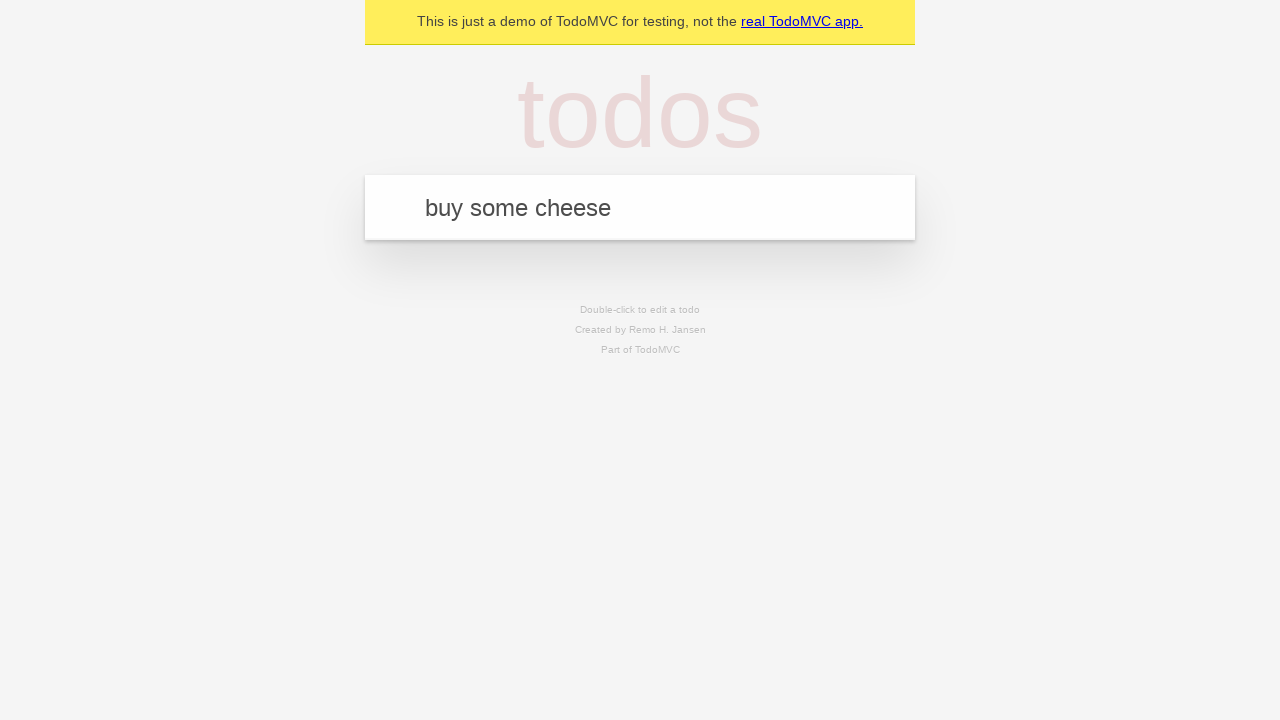

Pressed Enter to create first todo on internal:attr=[placeholder="What needs to be done?"i]
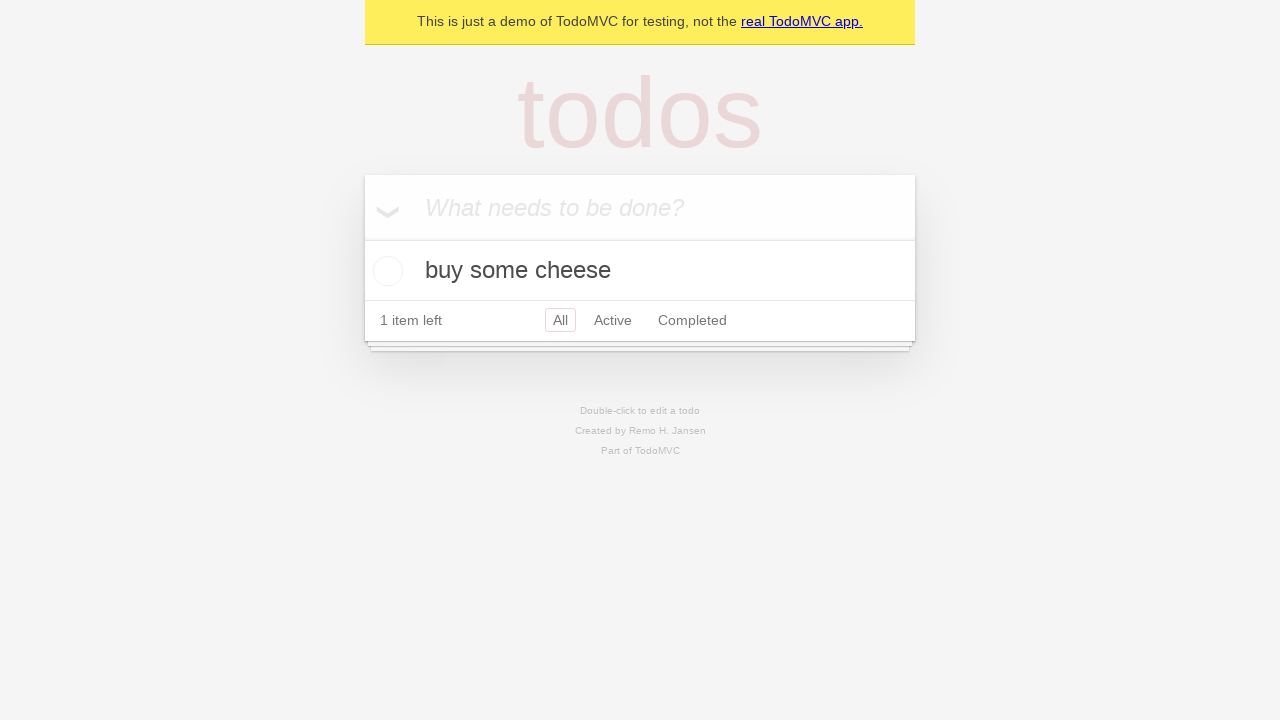

Filled todo input with 'feed the cat' on internal:attr=[placeholder="What needs to be done?"i]
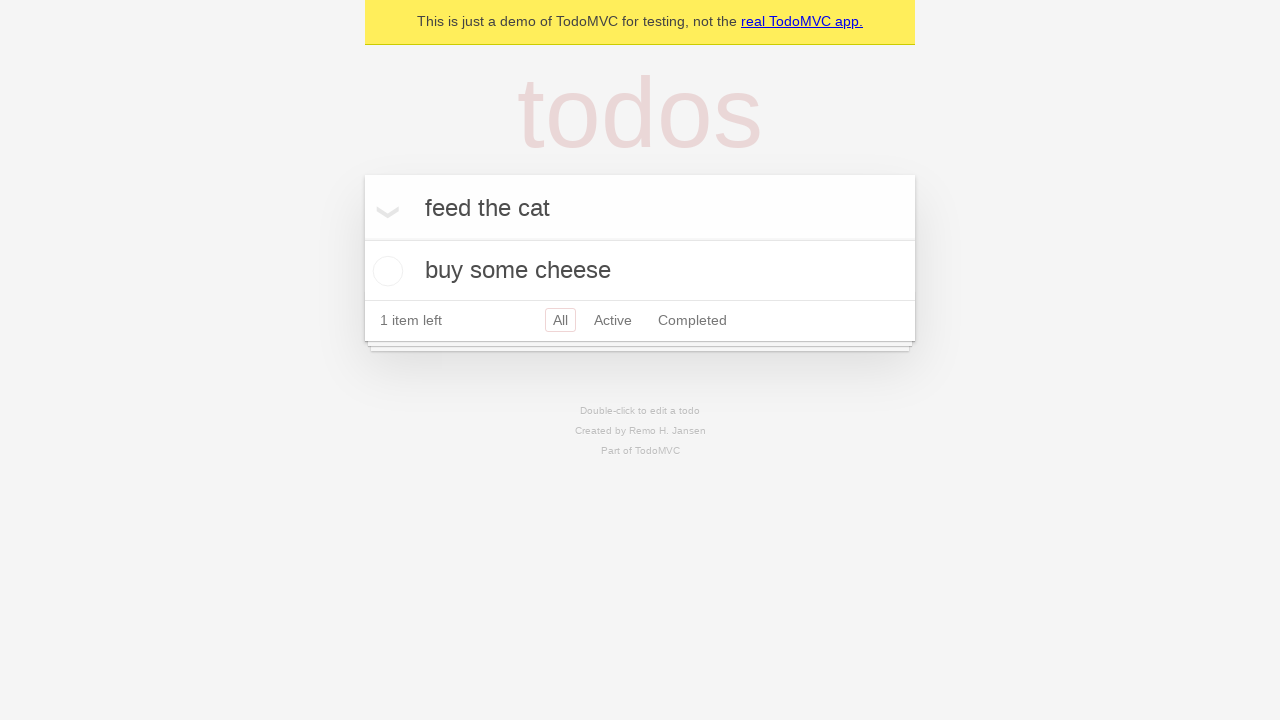

Pressed Enter to create second todo on internal:attr=[placeholder="What needs to be done?"i]
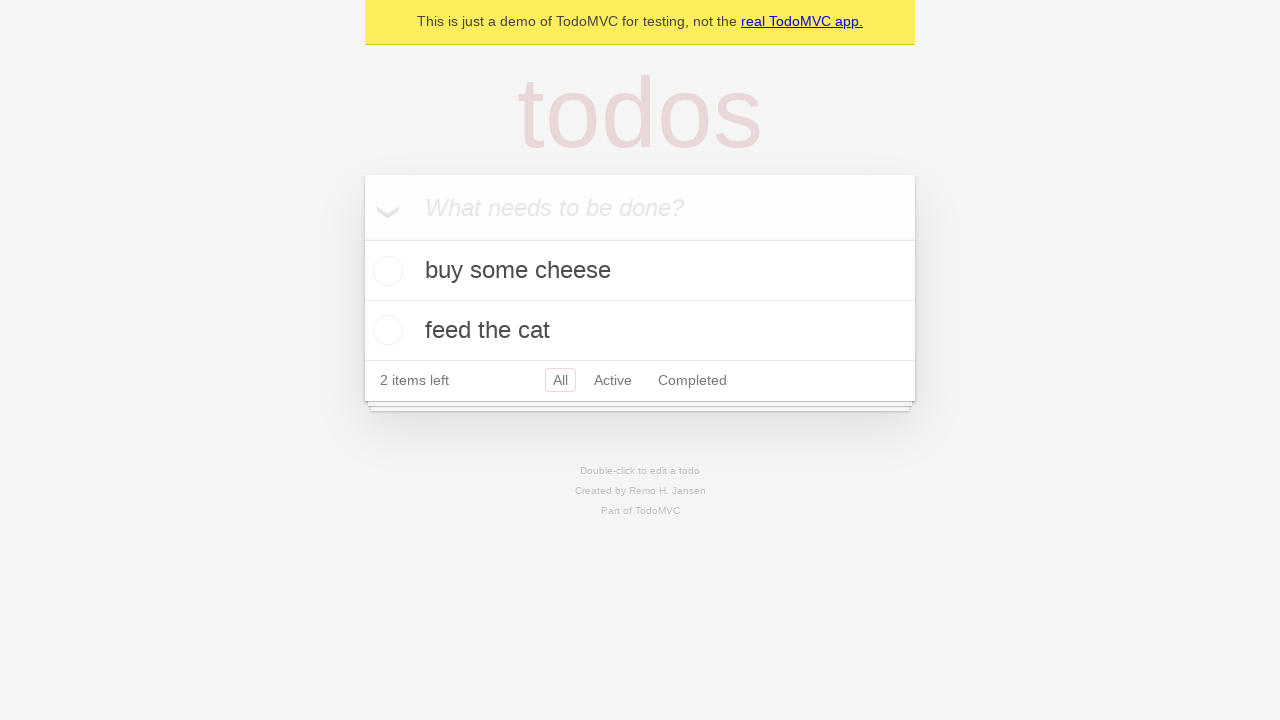

Filled todo input with 'book a doctors appointment' on internal:attr=[placeholder="What needs to be done?"i]
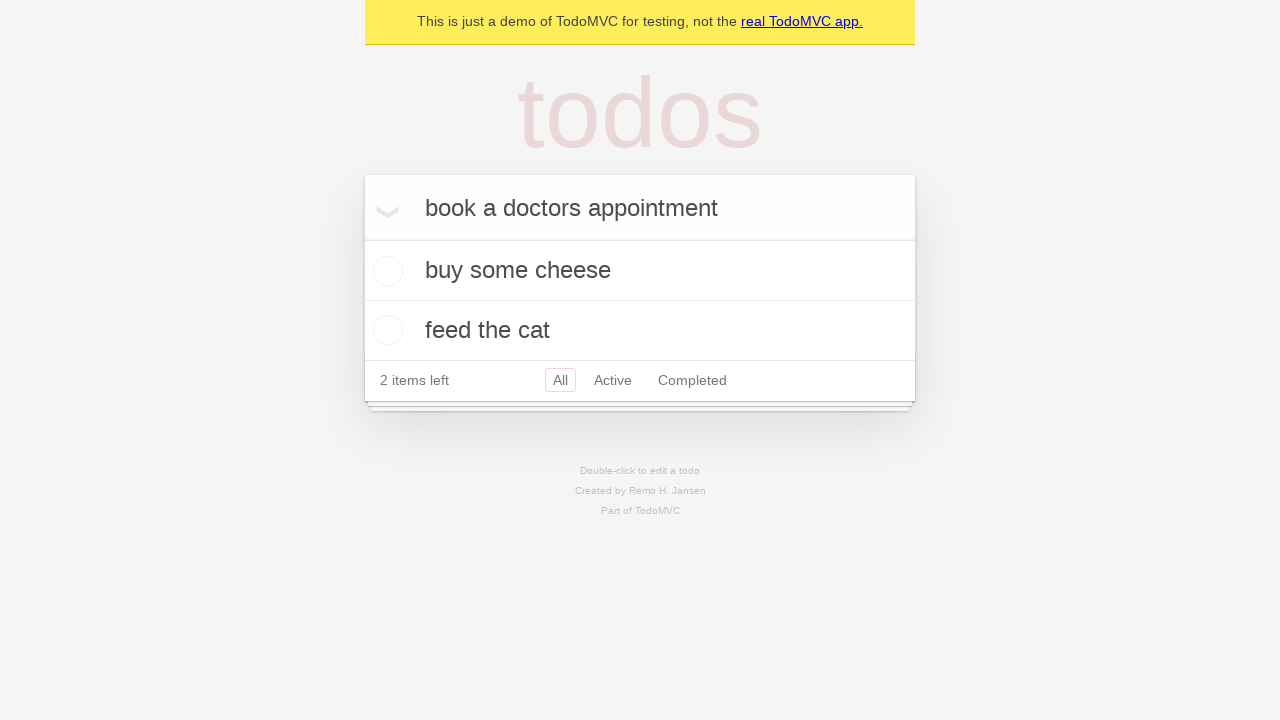

Pressed Enter to create third todo on internal:attr=[placeholder="What needs to be done?"i]
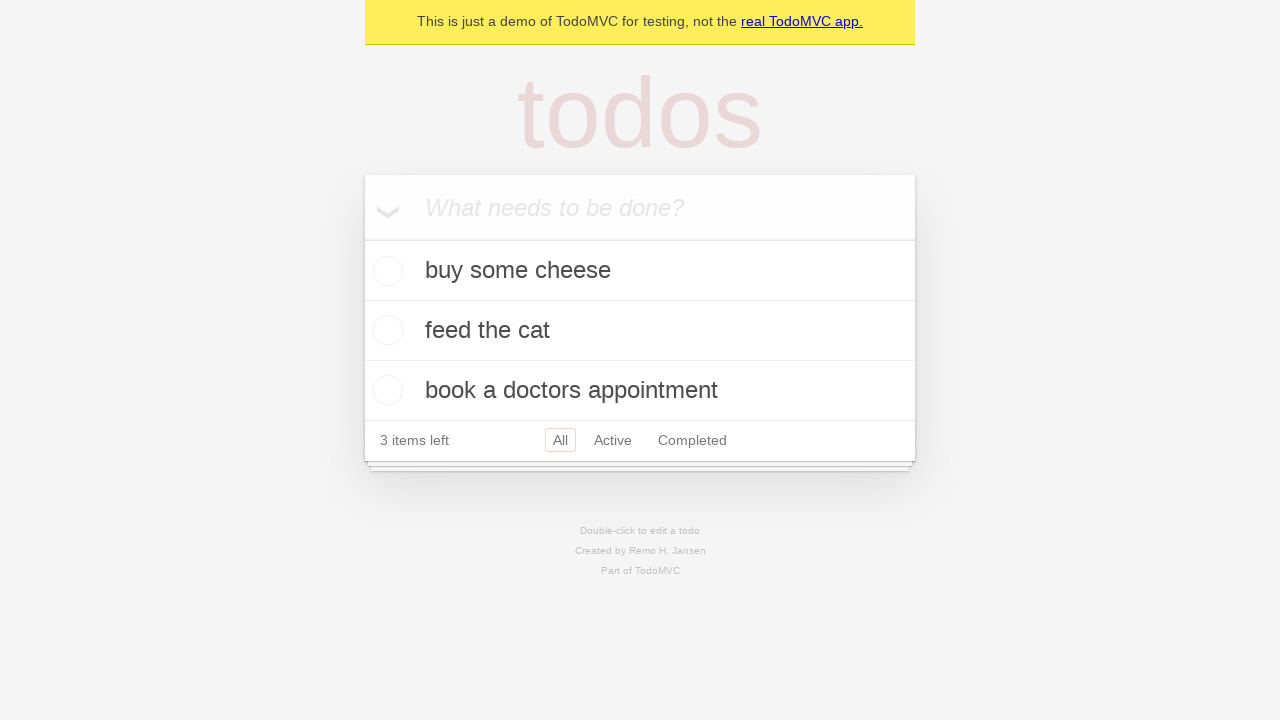

Waited for third todo to be created
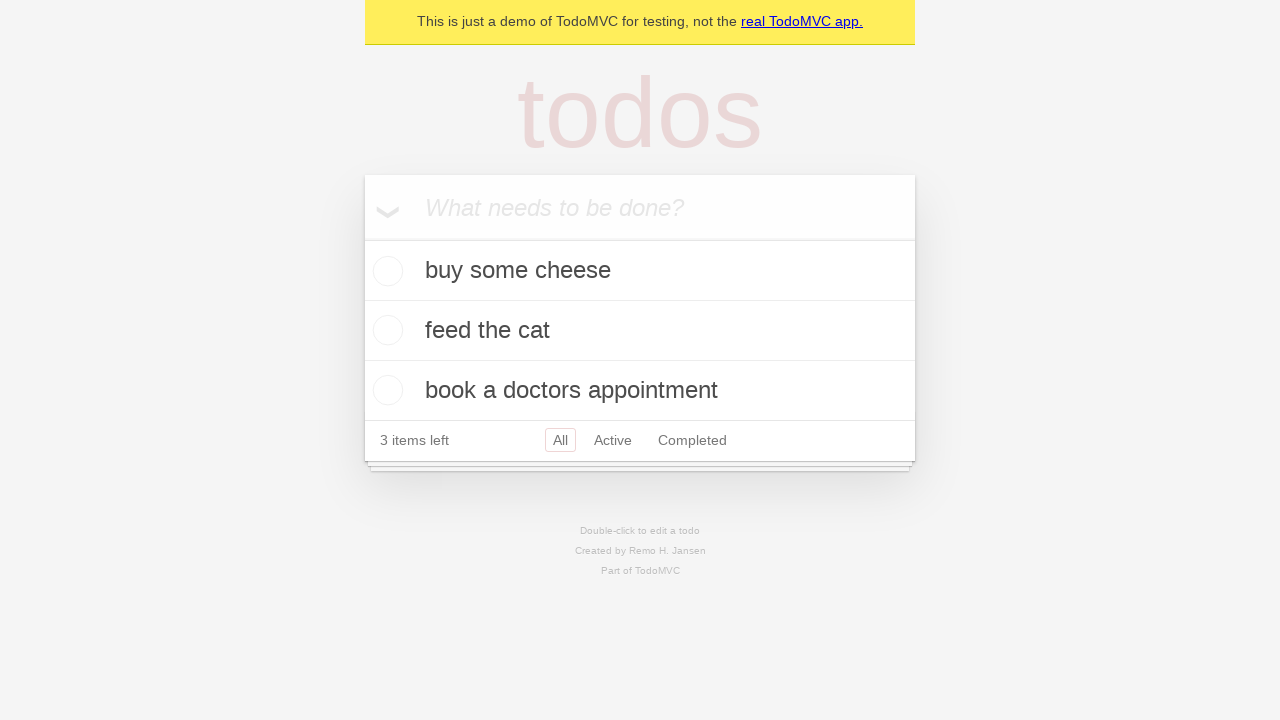

Marked second todo 'feed the cat' as completed at (385, 330) on .todo-list li .toggle >> nth=1
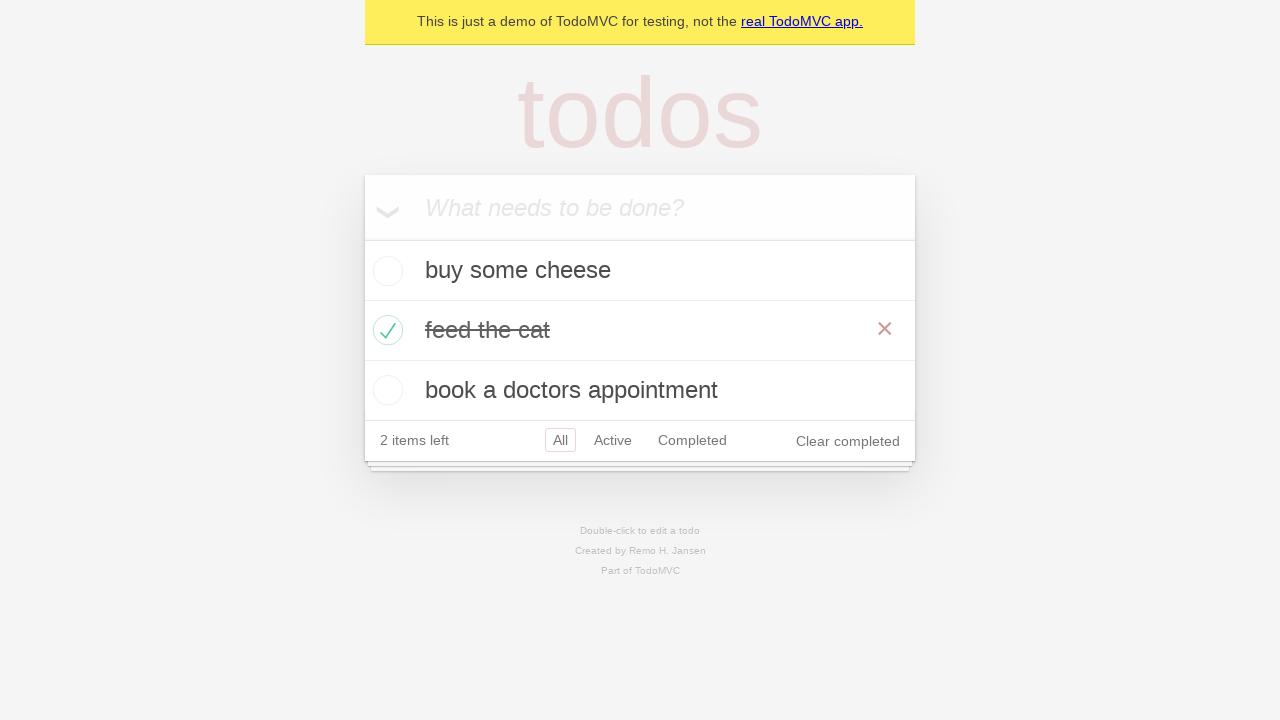

Clicked 'Active' filter to display only active (non-completed) items at (613, 440) on internal:role=link[name="Active"i]
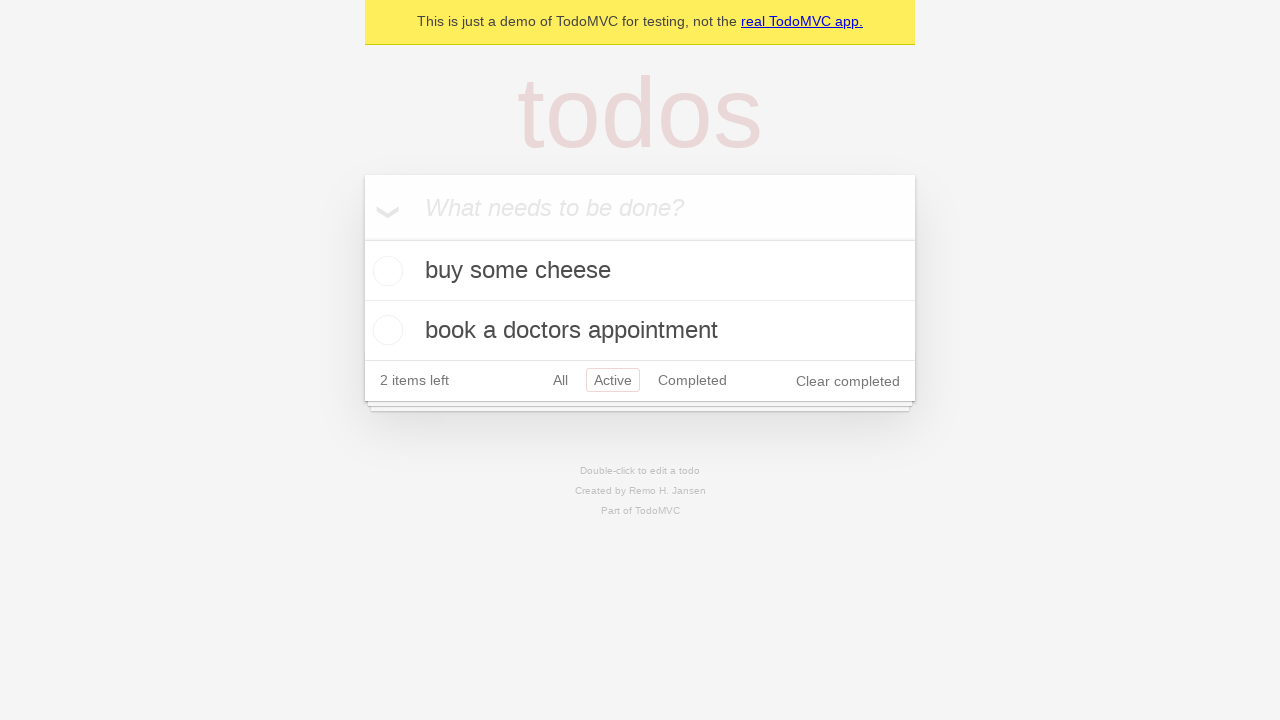

Waited for Active filter to apply
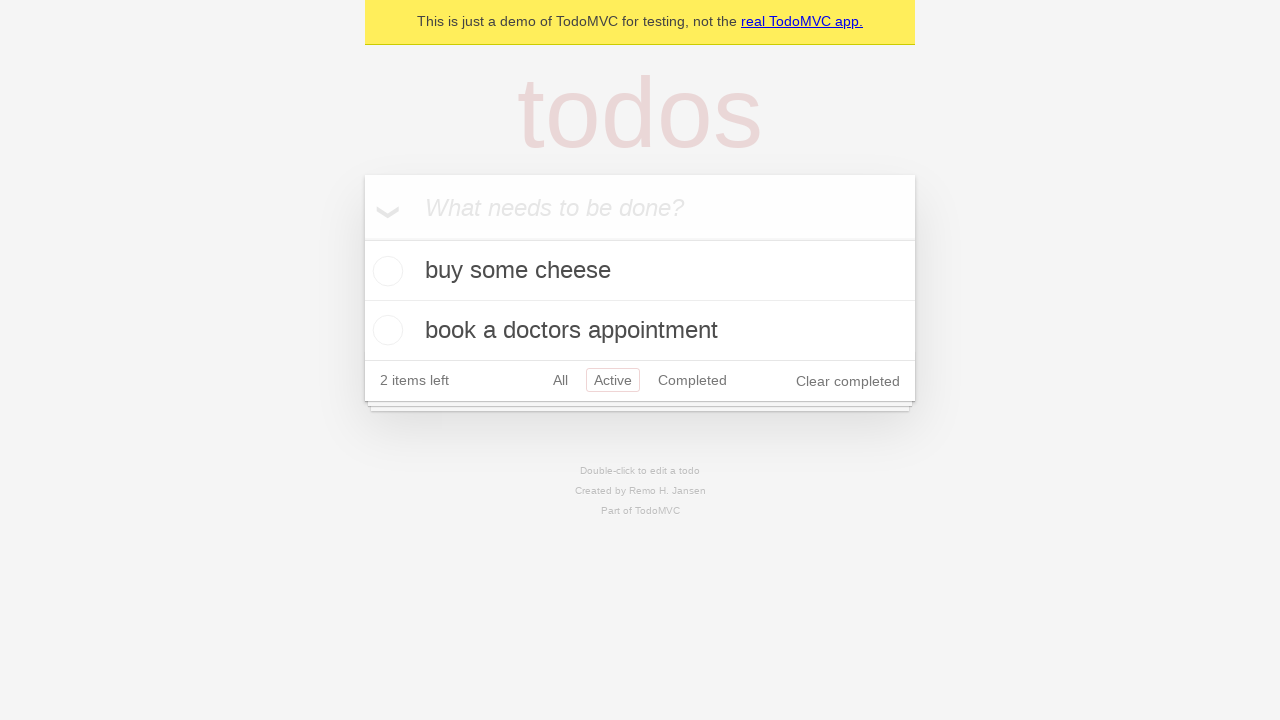

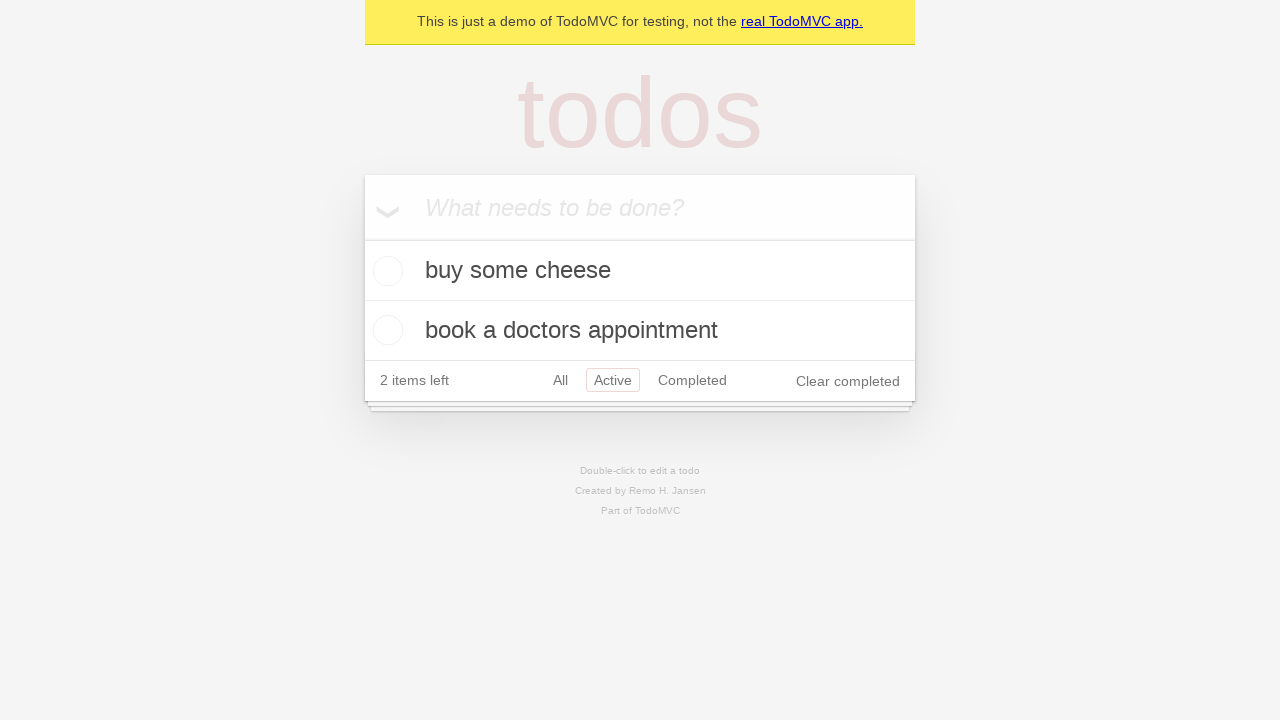